Tests page scrolling functionality by scrolling to the footer element and verifying the scroll position changes

Starting URL: https://webdriver.io/

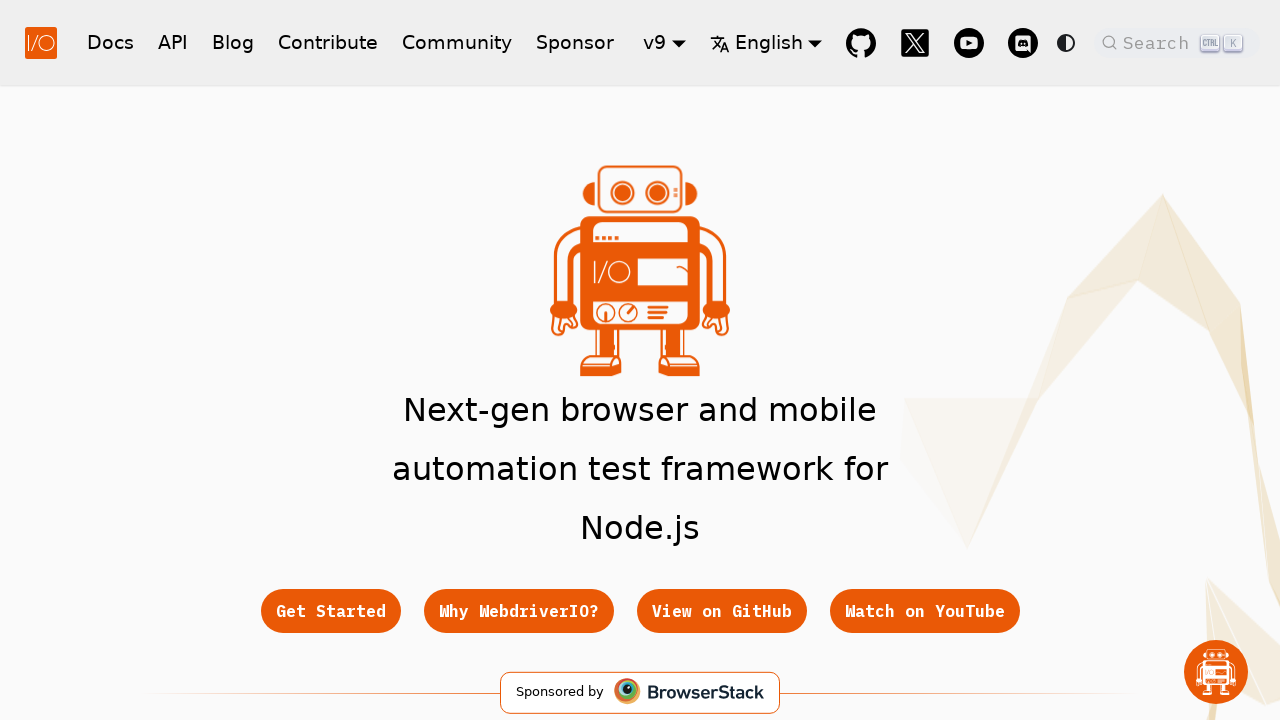

Retrieved initial scroll position
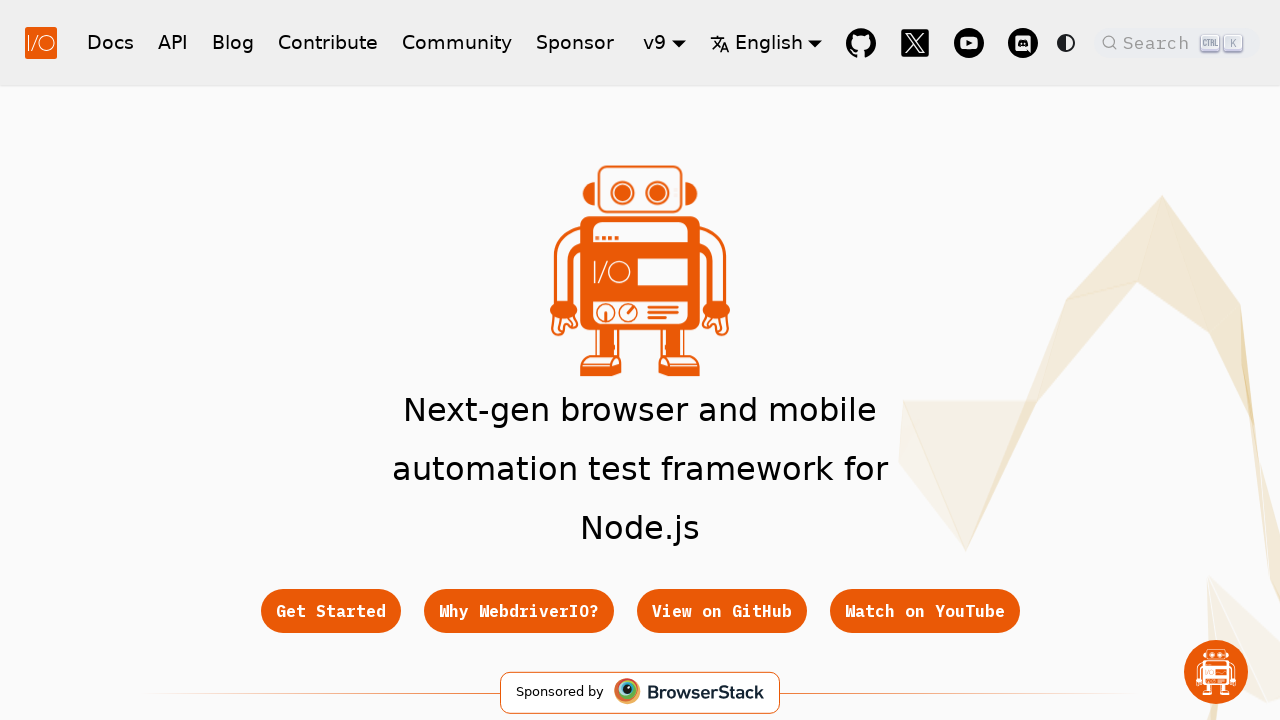

Verified initial scroll position is [0, 0]
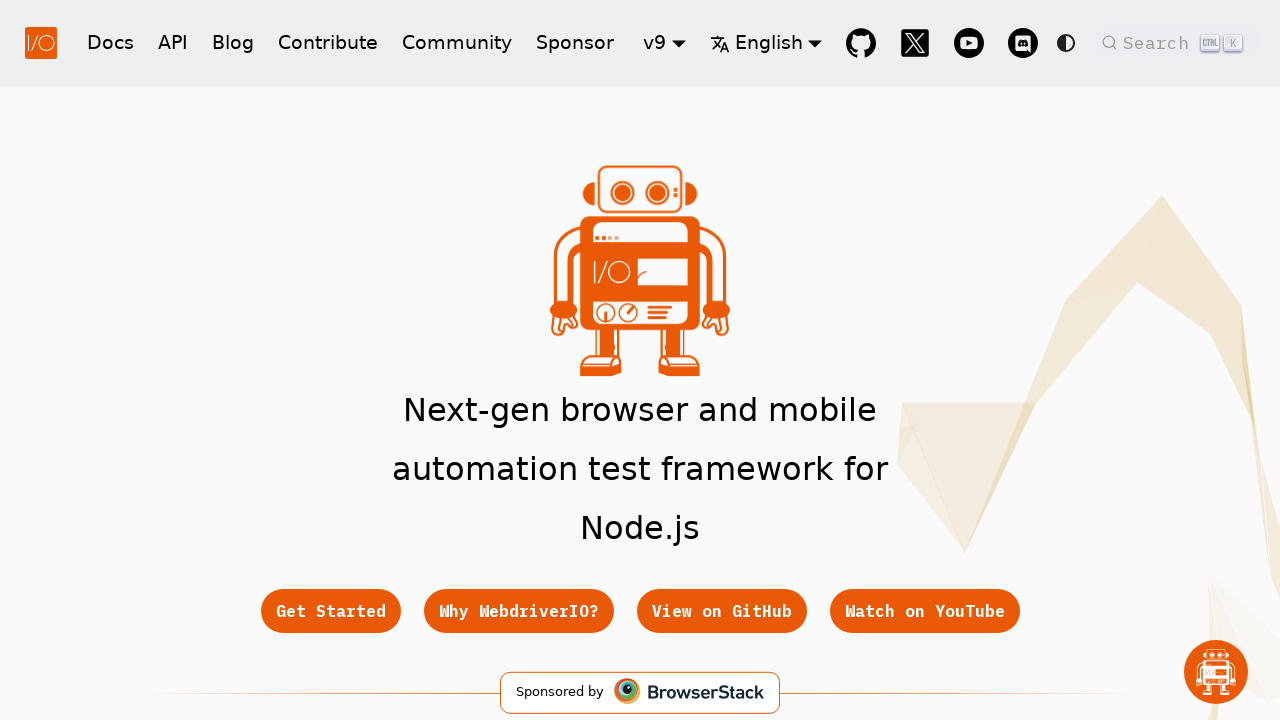

Scrolled footer element into view
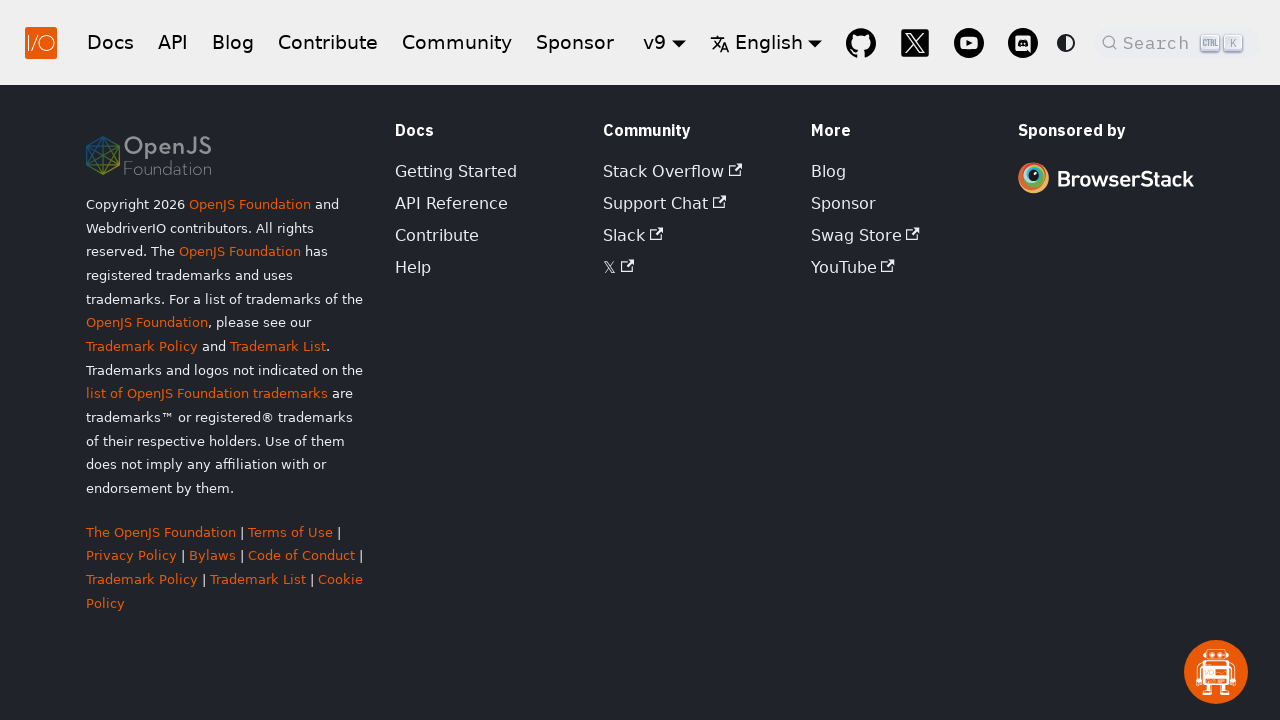

Retrieved updated scroll position after scrolling
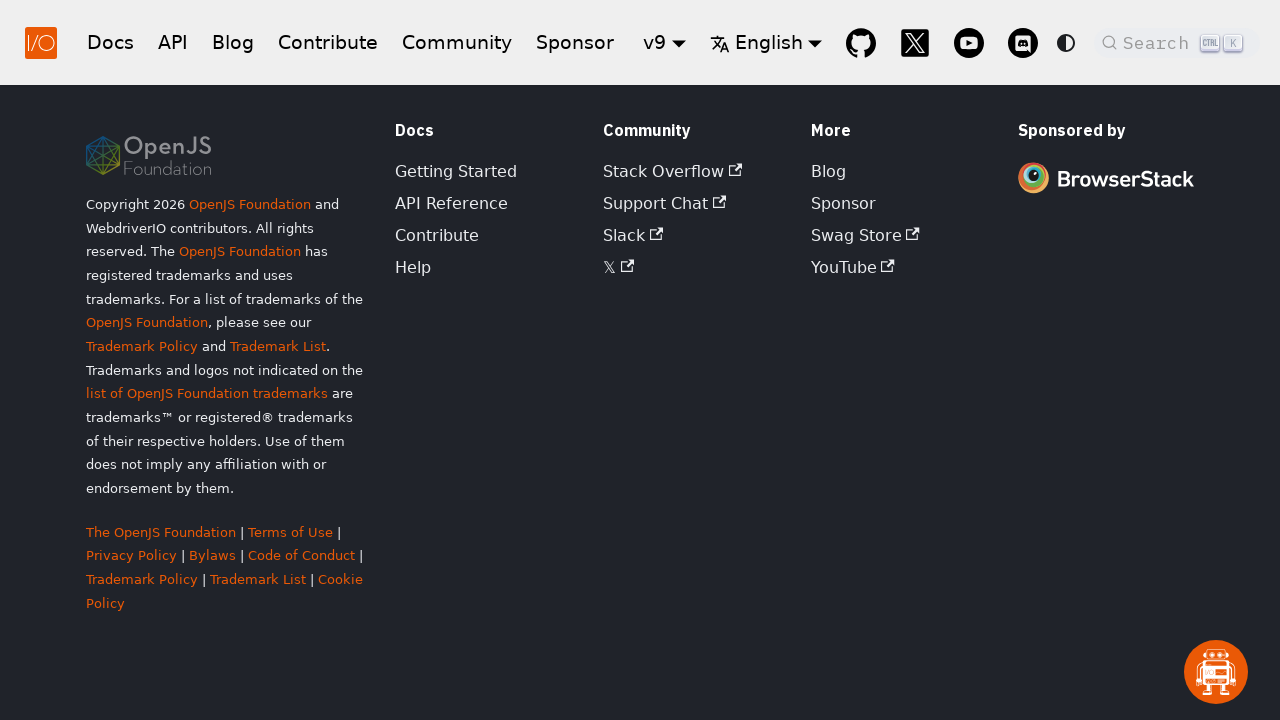

Verified scroll position changed (Y > 100)
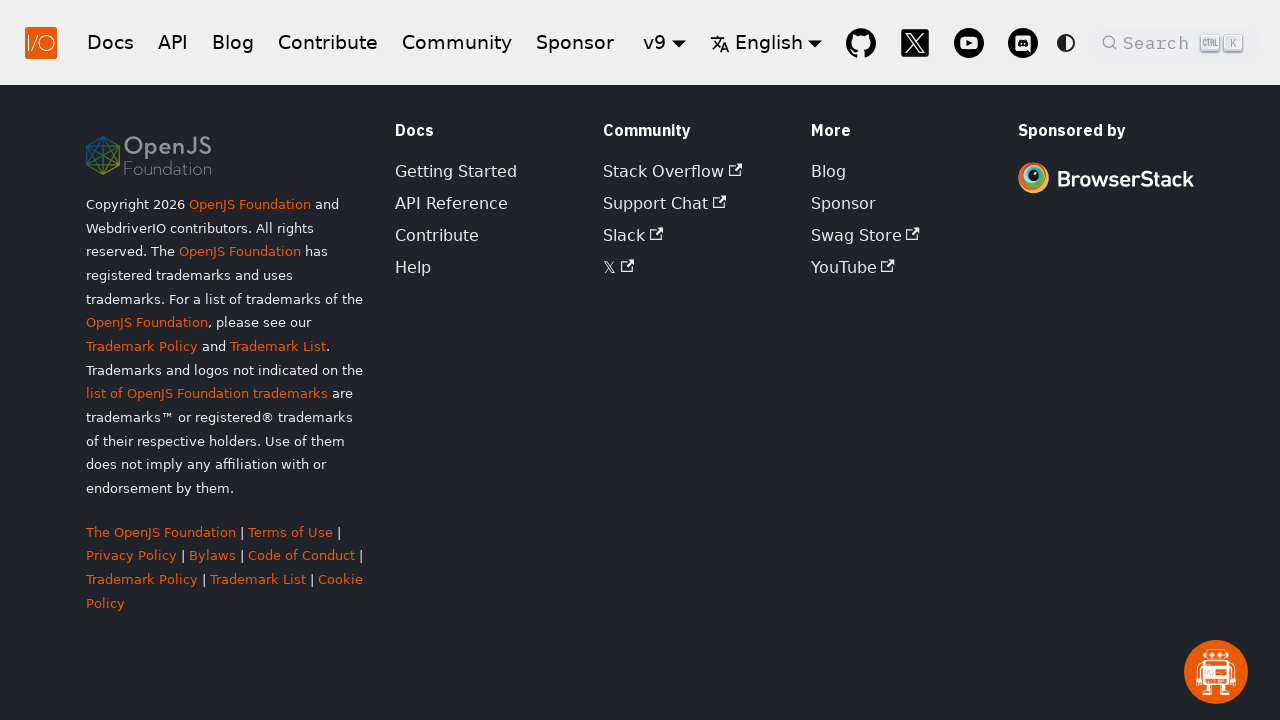

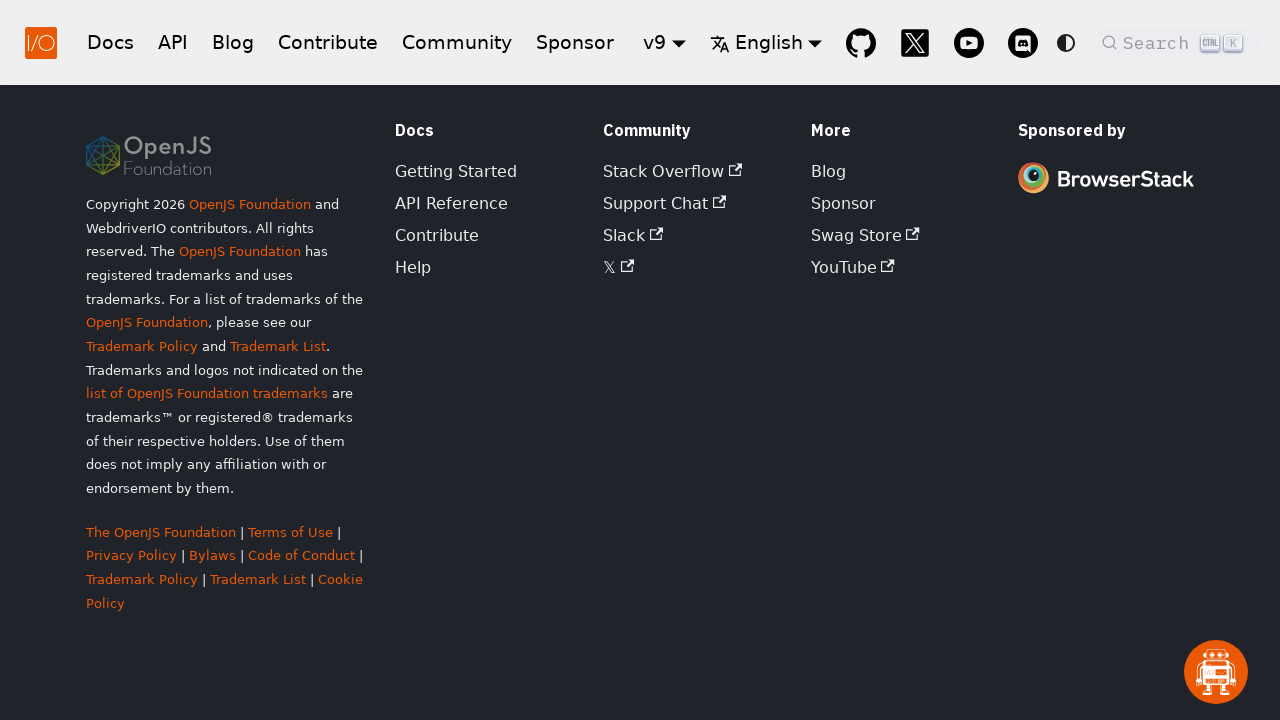